Tests JavaScript alert handling by clicking buttons that trigger different types of alerts (simple alert, confirm dialog, and prompt dialog) and interacting with them appropriately

Starting URL: https://demoqa.com/alerts

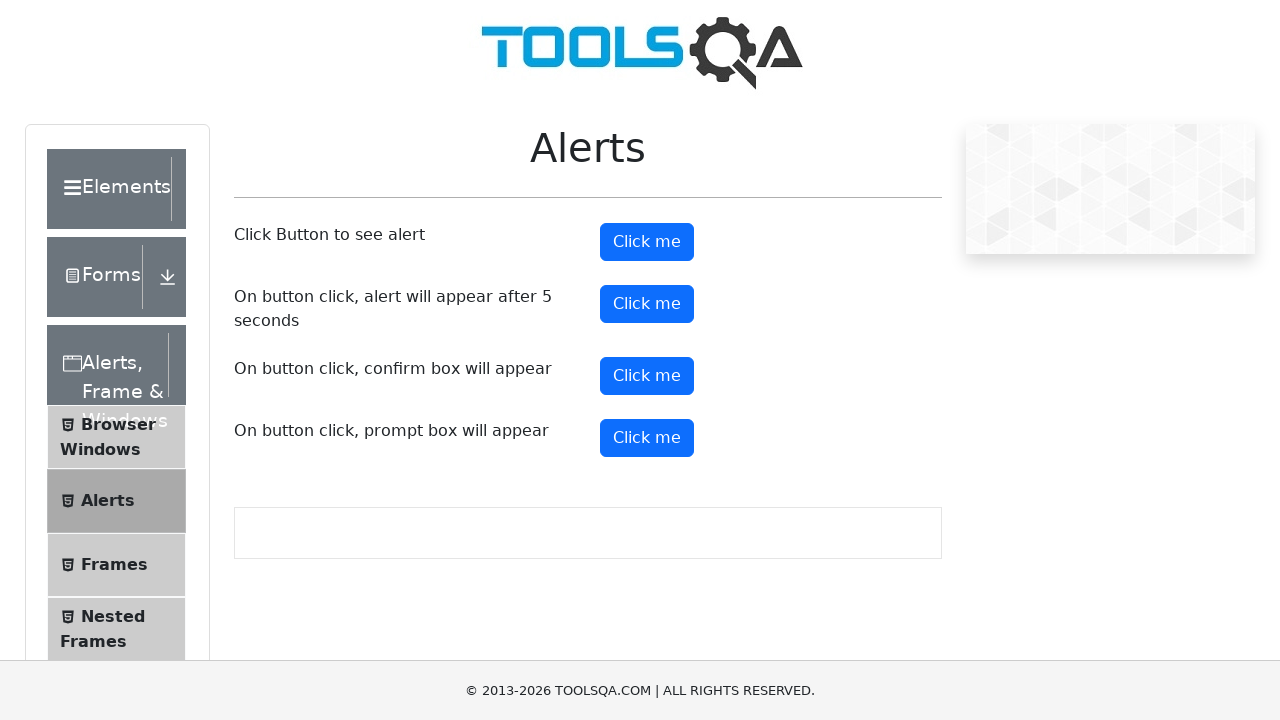

Clicked button to trigger simple alert at (647, 242) on #alertButton
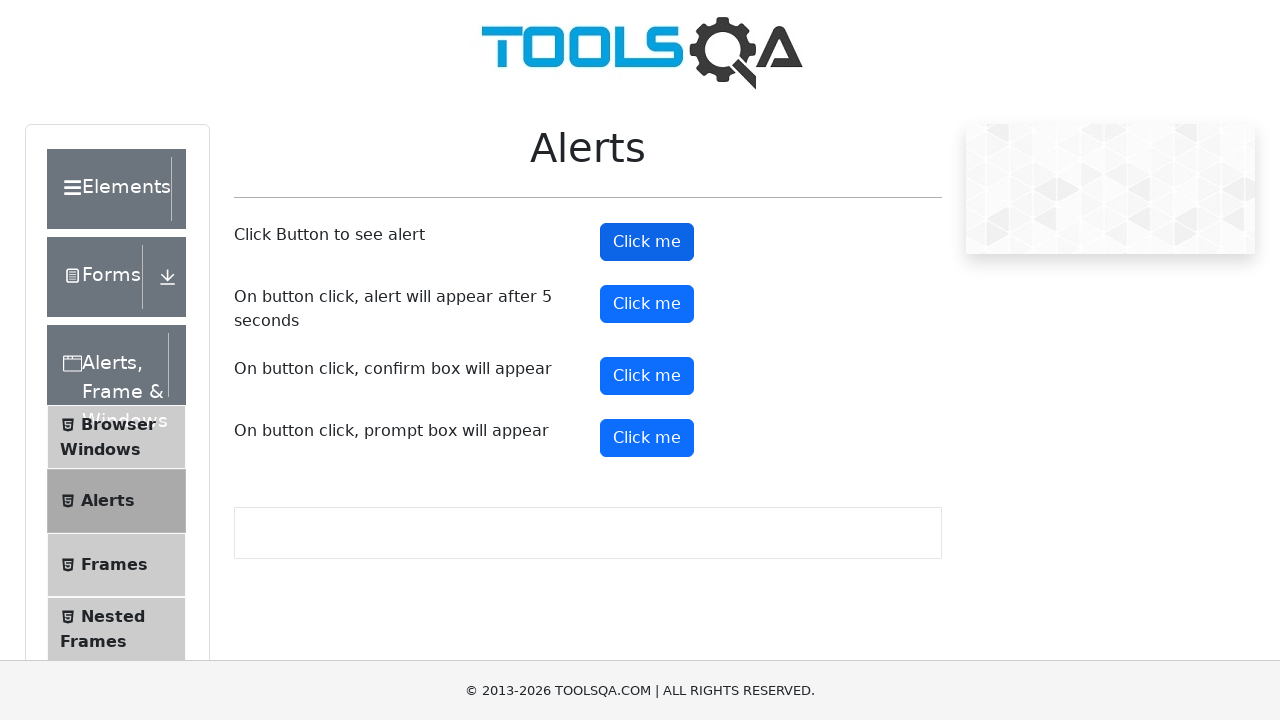

Set up dialog handler to accept alerts
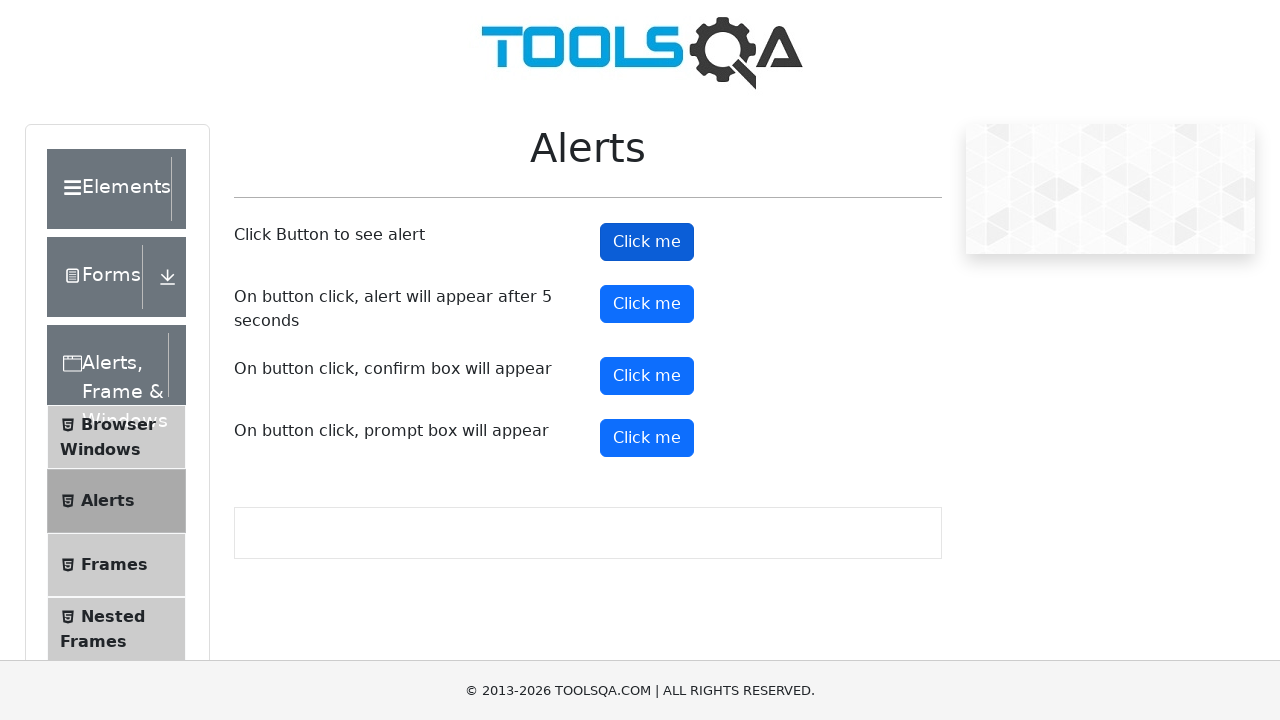

Waited for alert processing
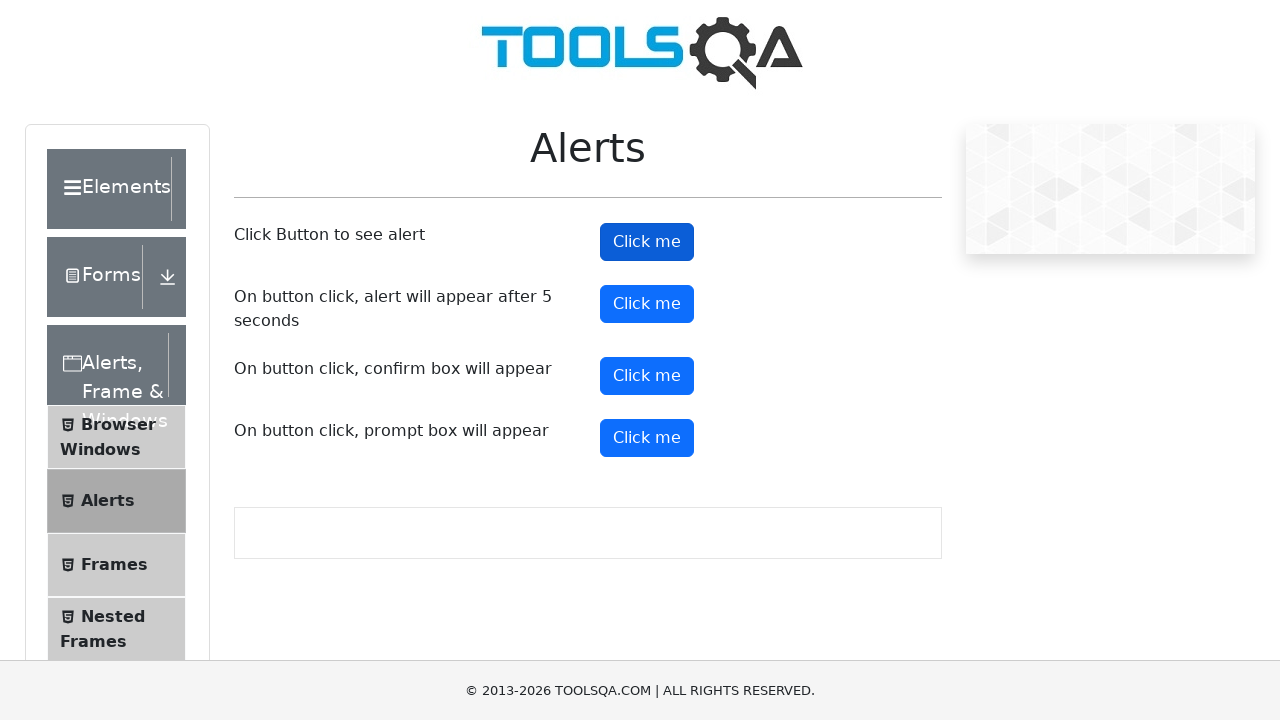

Clicked button to trigger confirm dialog at (647, 376) on #confirmButton
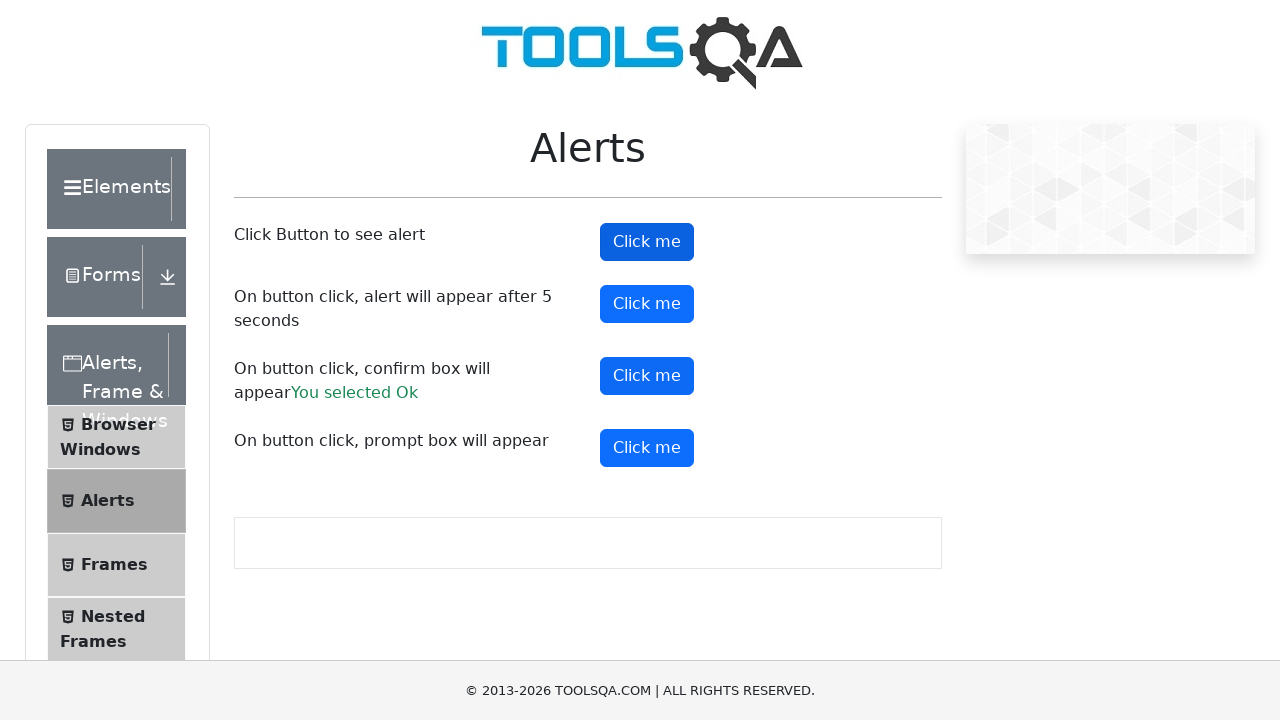

Set up dialog handler to dismiss confirm dialogs
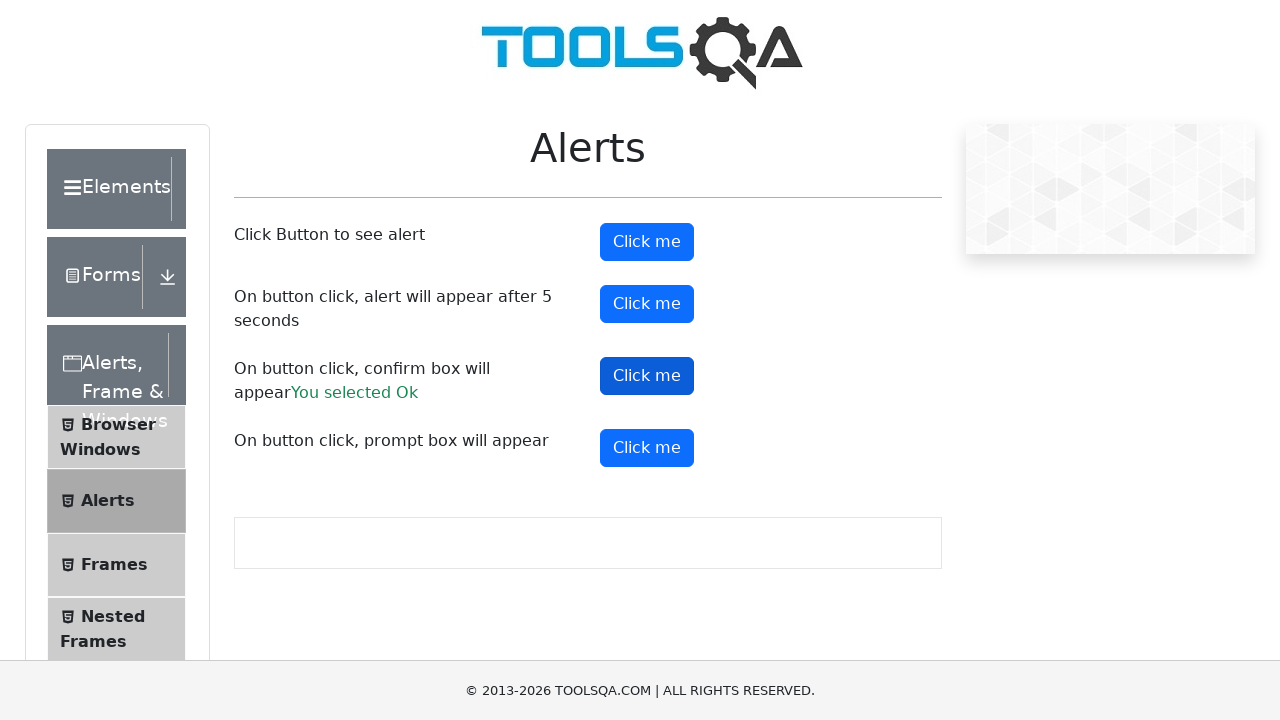

Waited for confirm dialog processing
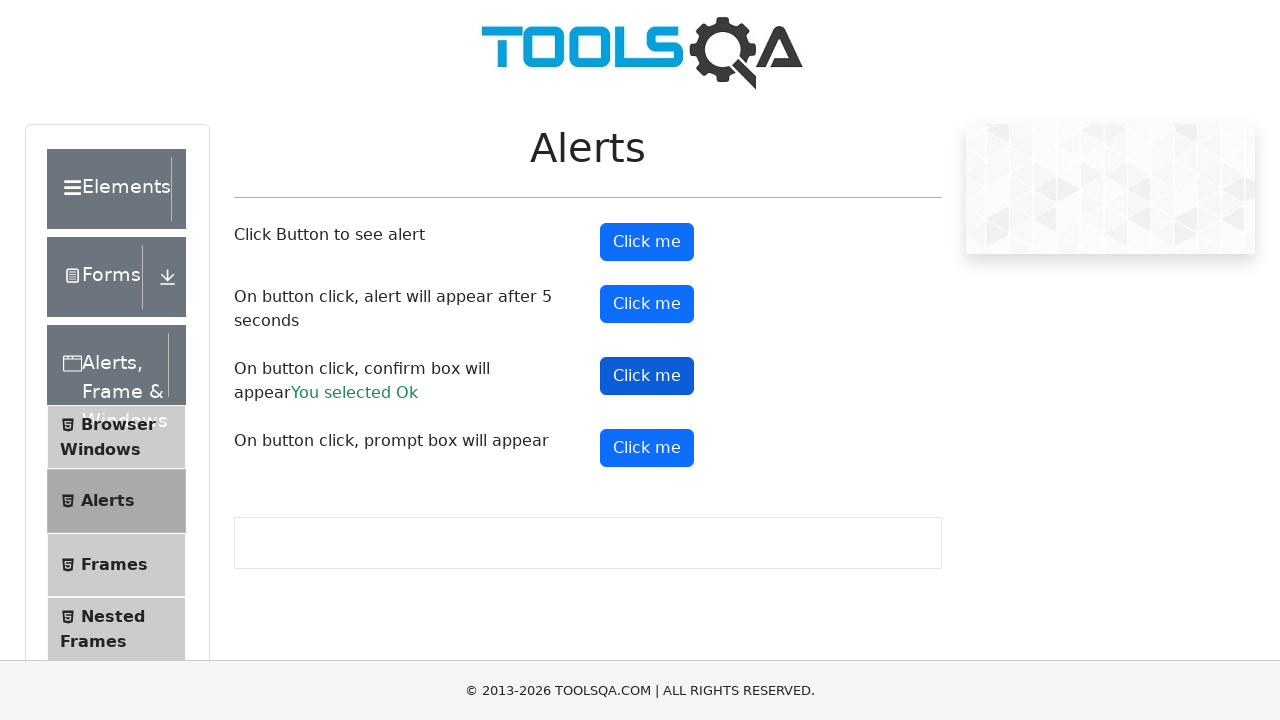

Clicked button to trigger prompt dialog at (647, 448) on #promtButton
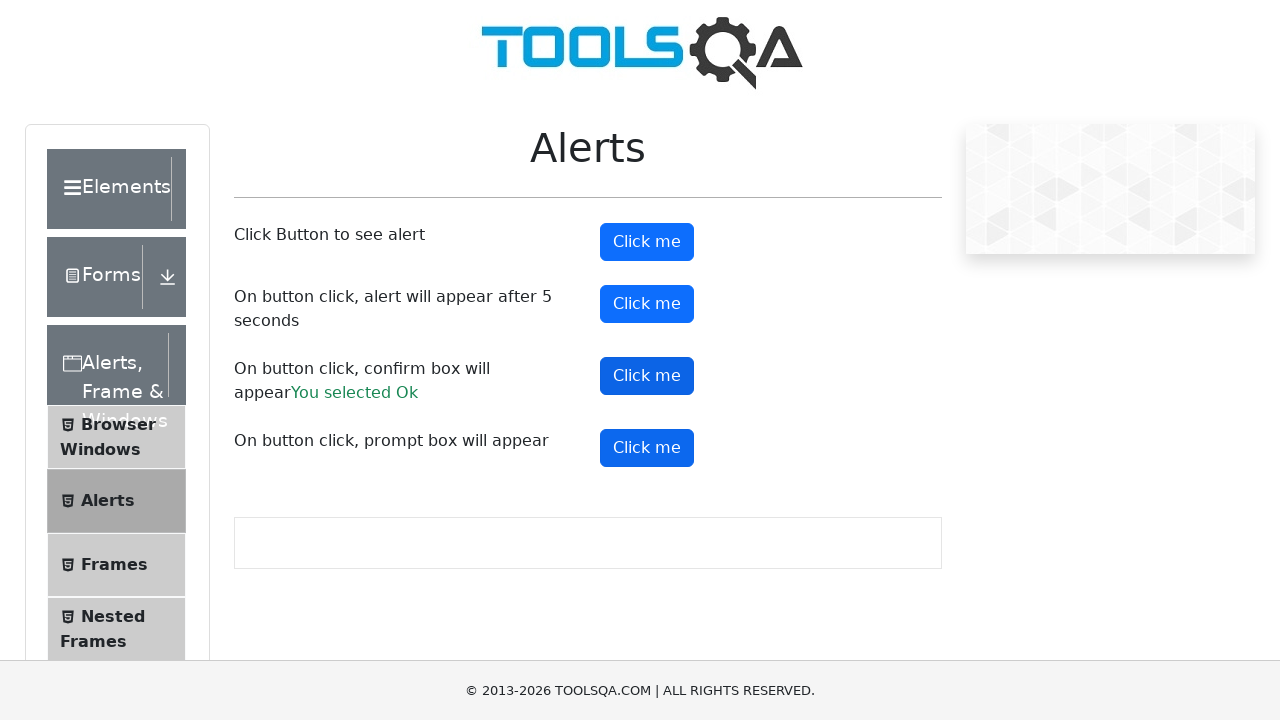

Set up dialog handler to accept prompt with 'Hello World'
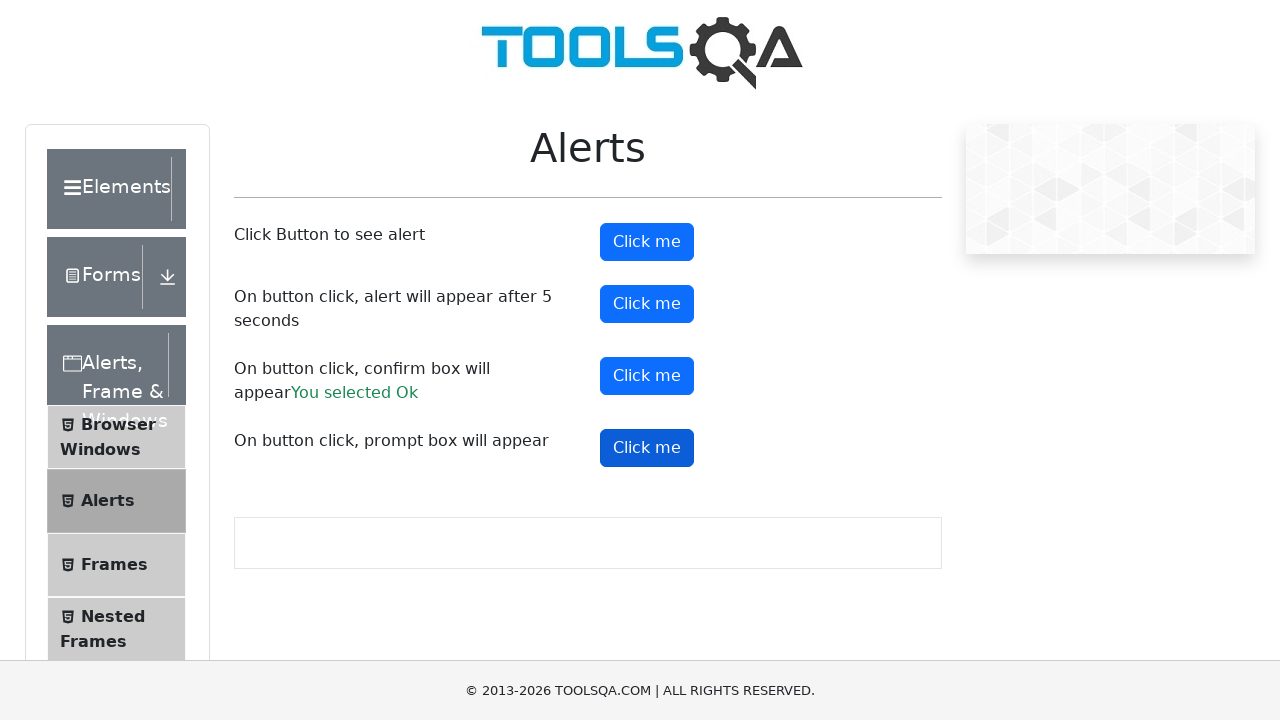

Waited for prompt dialog processing
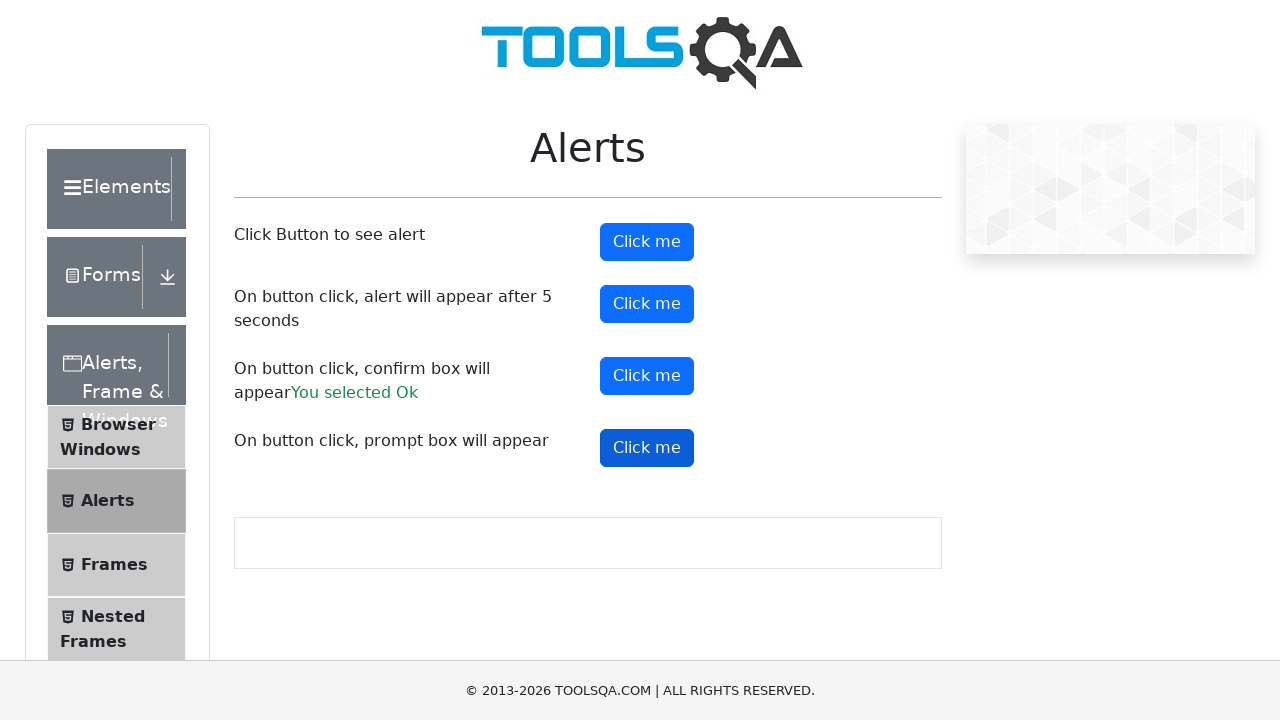

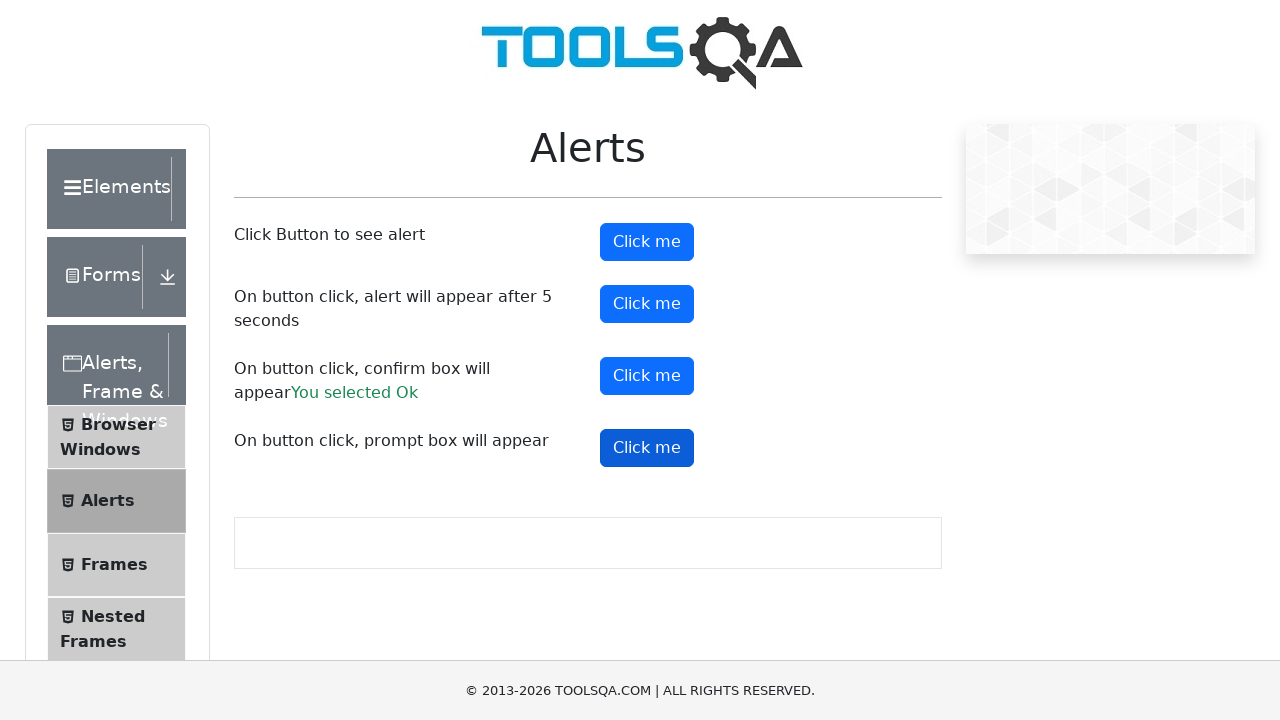